Tests that the complete all checkbox updates state when individual items are checked/unchecked

Starting URL: https://demo.playwright.dev/todomvc

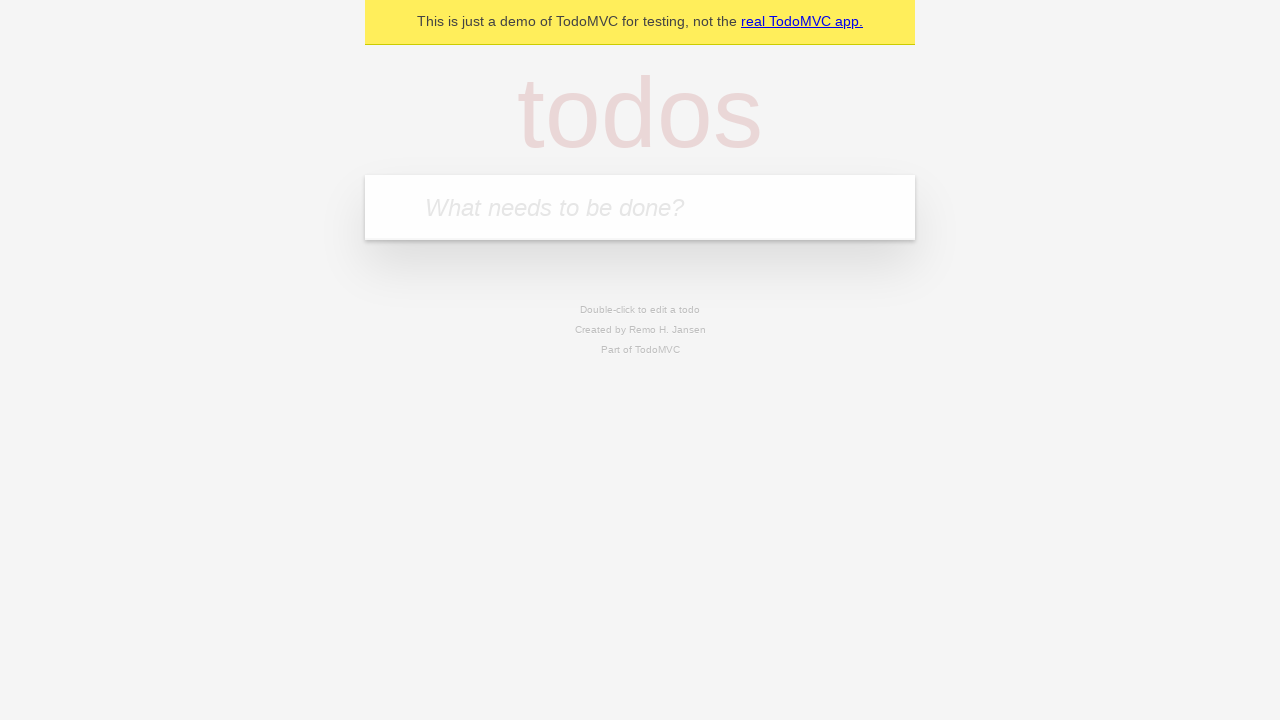

Filled todo input with 'buy some cheese' on internal:attr=[placeholder="What needs to be done?"i]
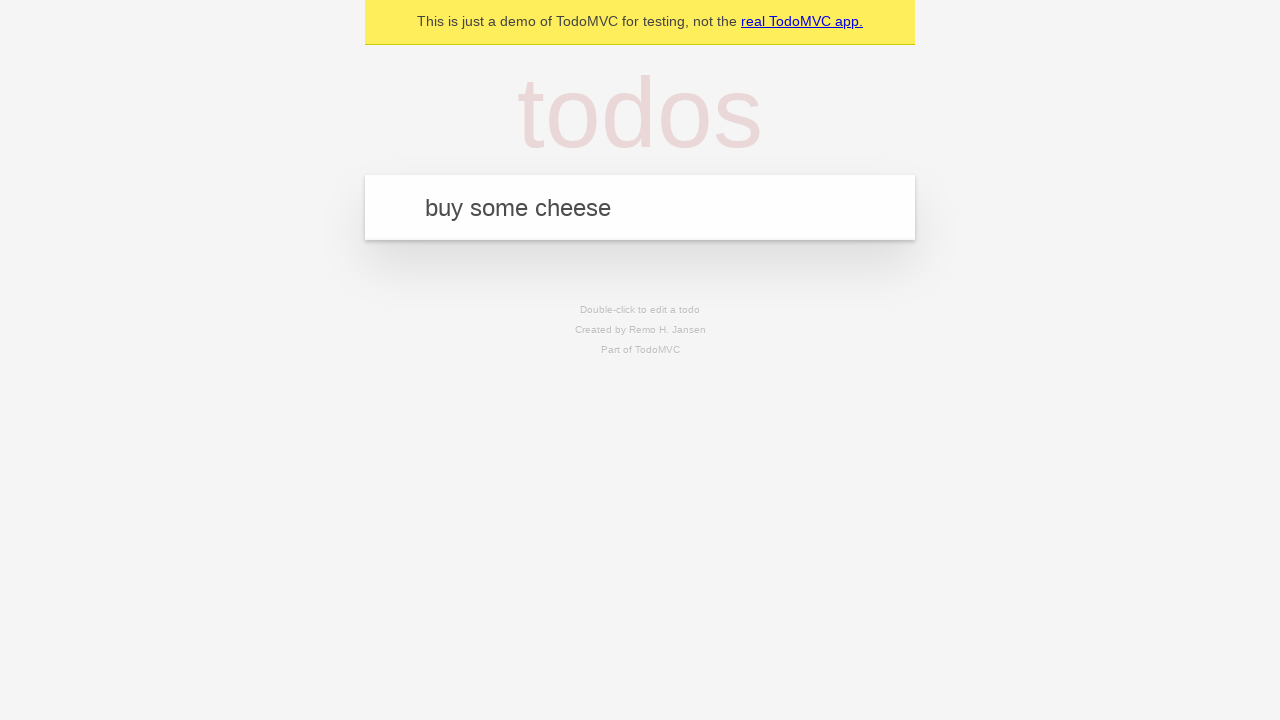

Pressed Enter to create first todo on internal:attr=[placeholder="What needs to be done?"i]
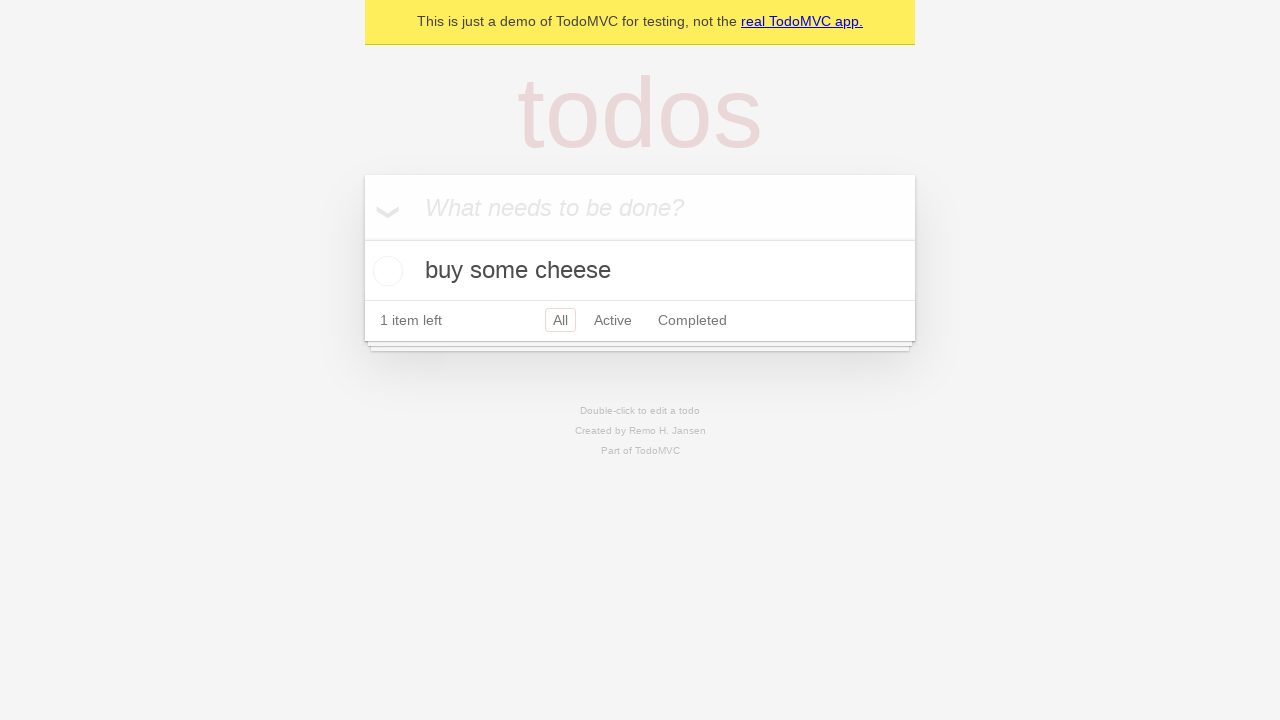

Filled todo input with 'feed the cat' on internal:attr=[placeholder="What needs to be done?"i]
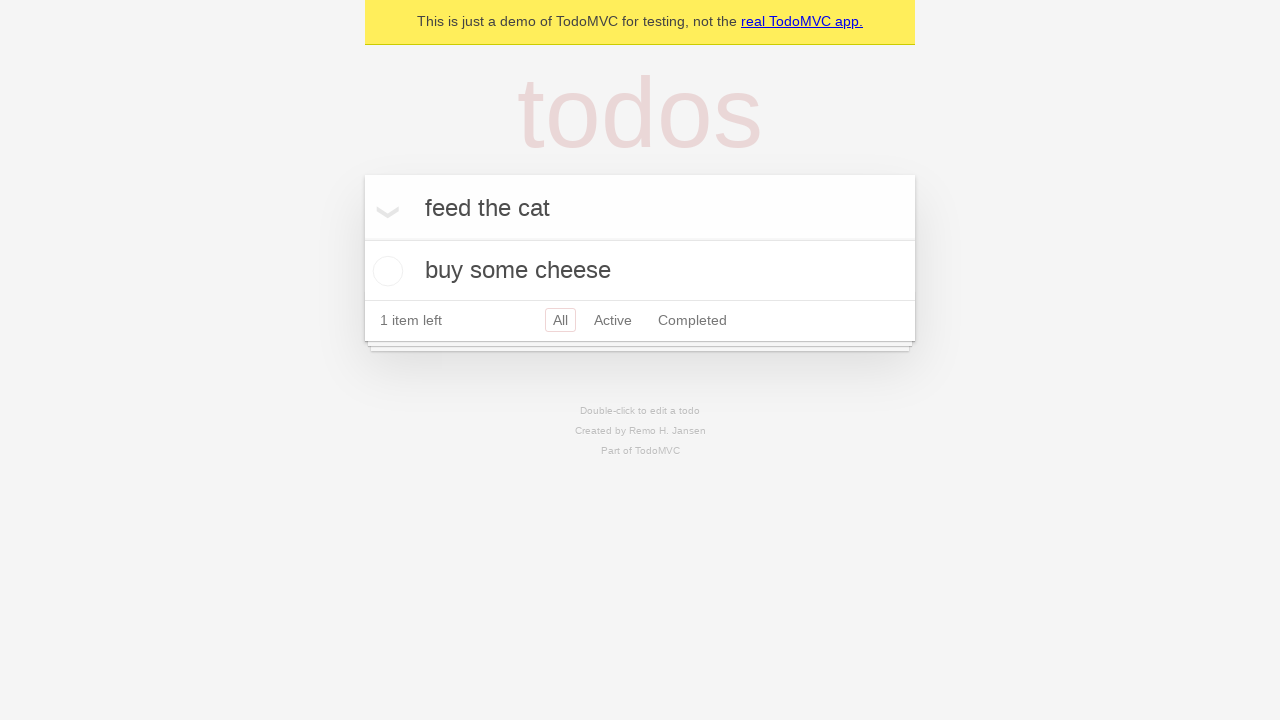

Pressed Enter to create second todo on internal:attr=[placeholder="What needs to be done?"i]
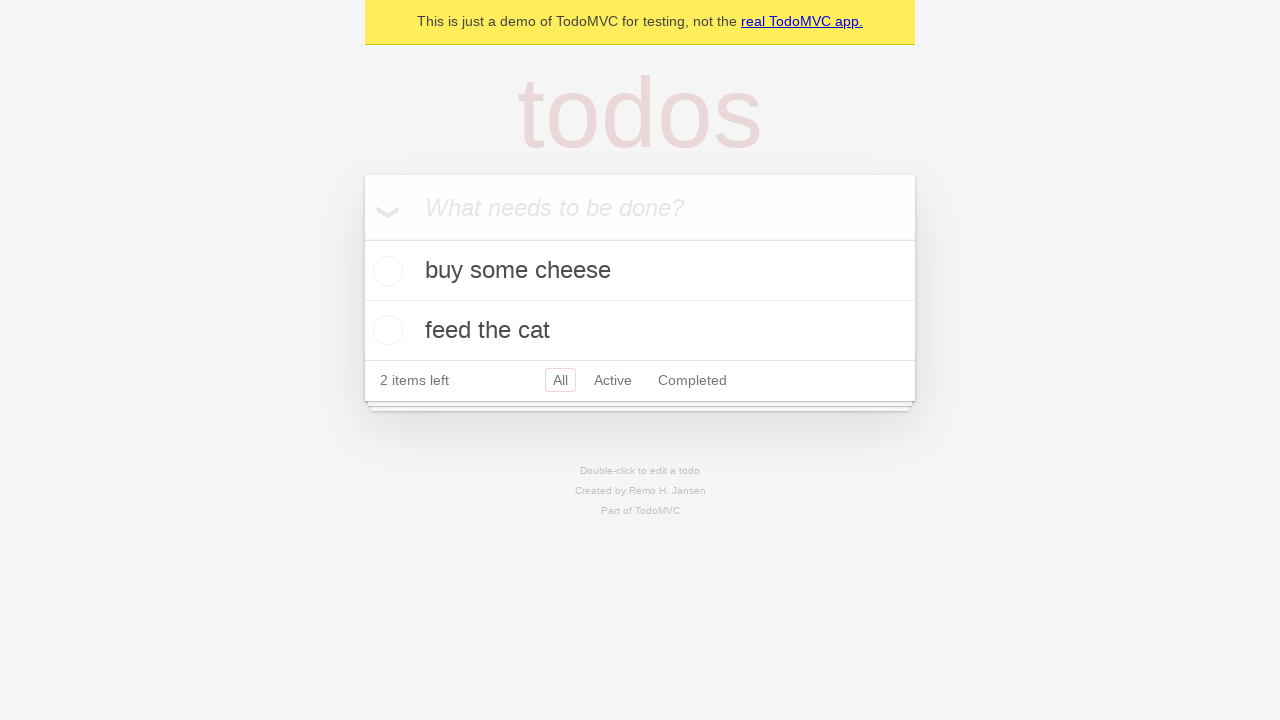

Filled todo input with 'book a doctors appointment' on internal:attr=[placeholder="What needs to be done?"i]
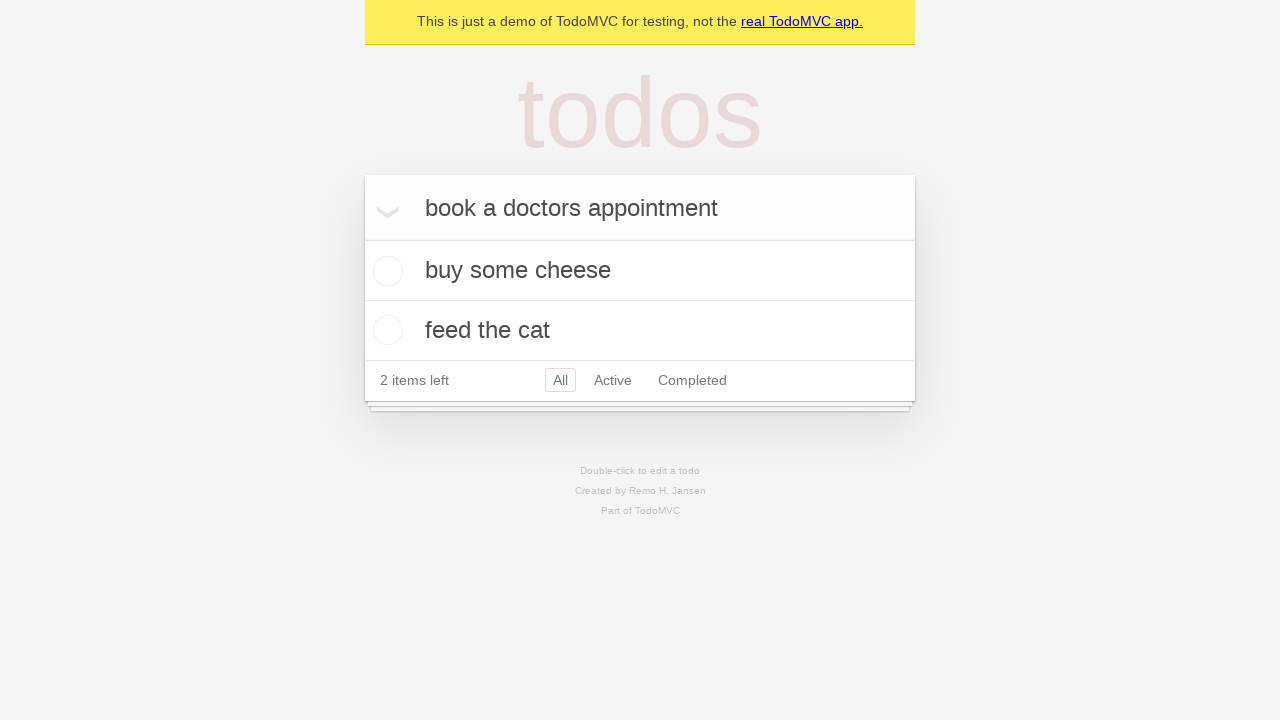

Pressed Enter to create third todo on internal:attr=[placeholder="What needs to be done?"i]
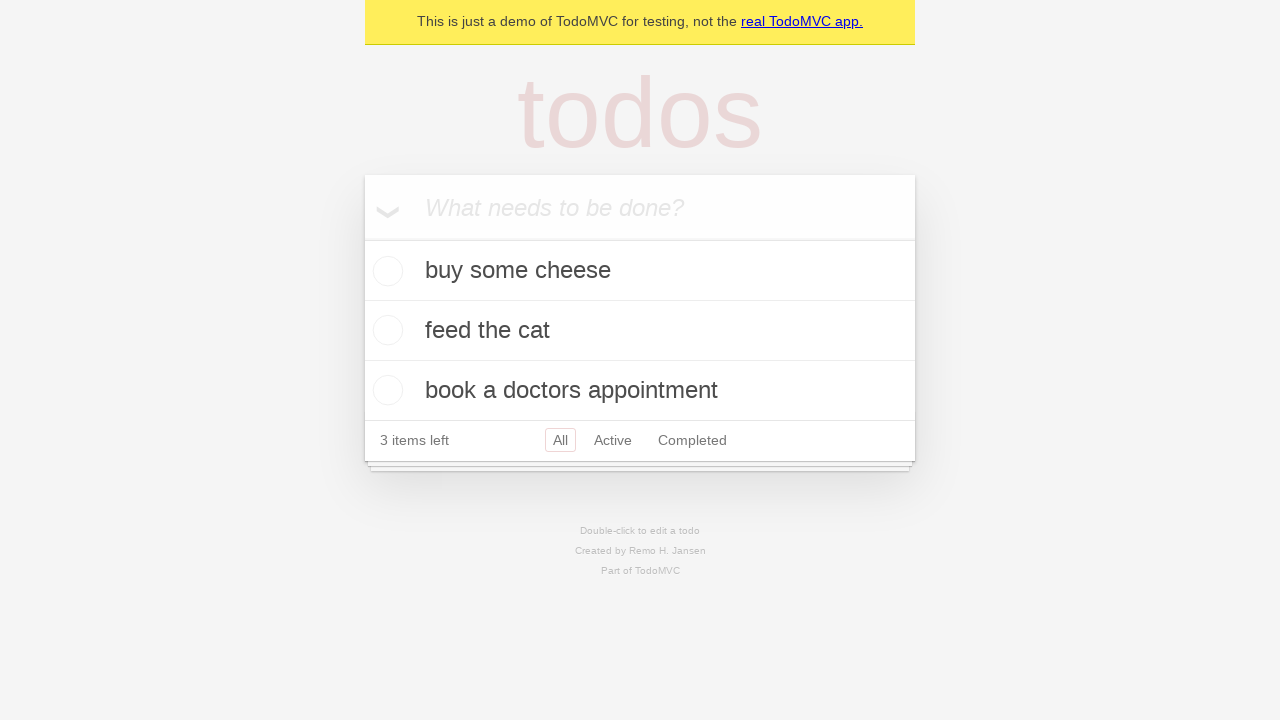

Waited for all 3 todos to be created
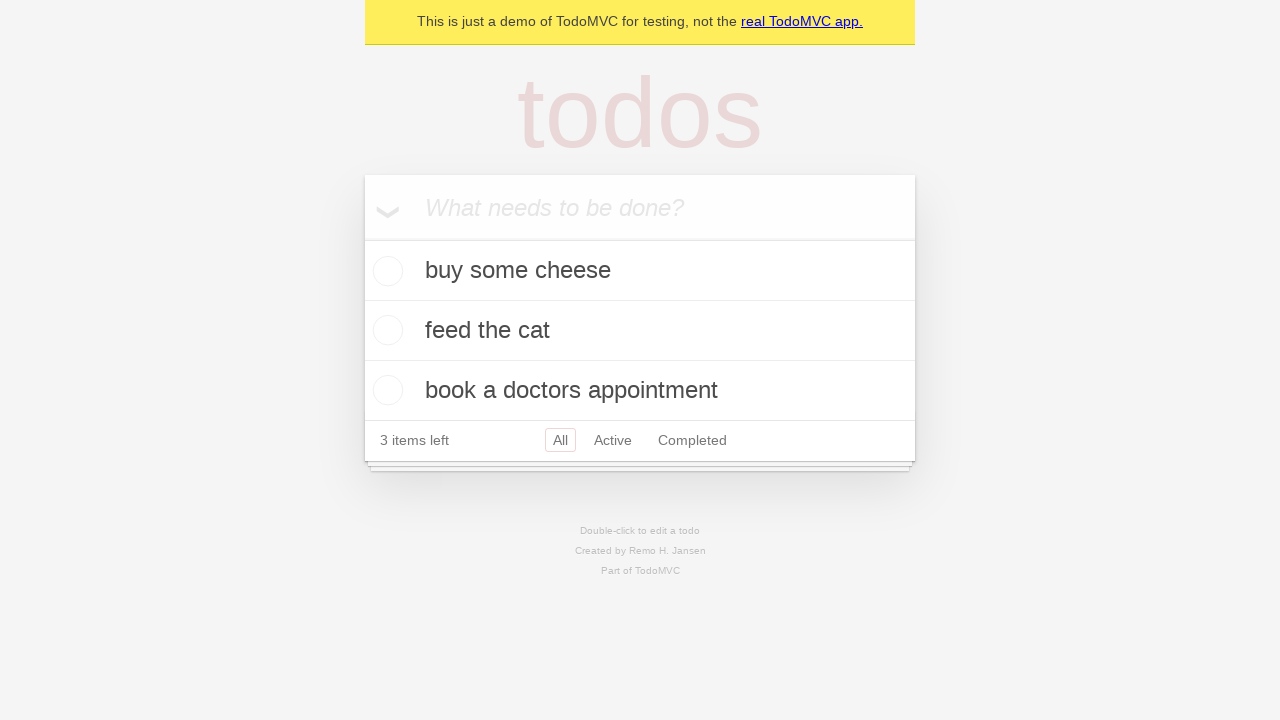

Checked 'Mark all as complete' checkbox at (362, 238) on internal:label="Mark all as complete"i
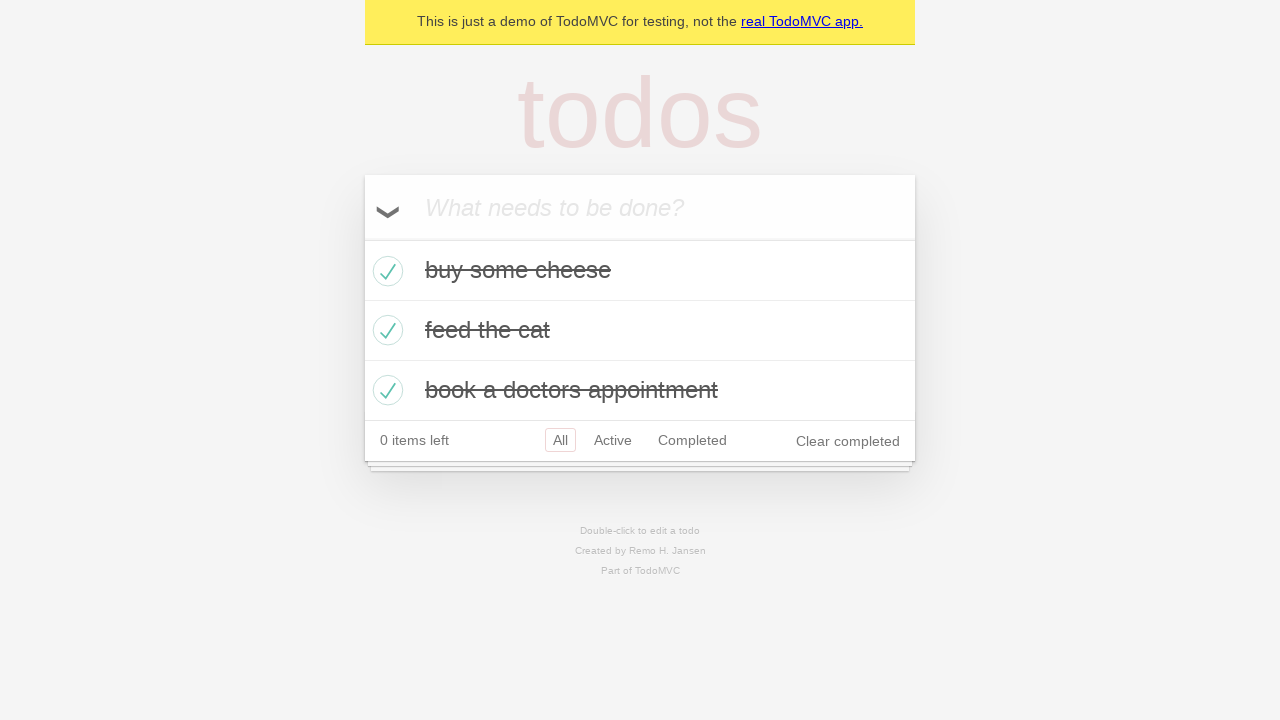

Unchecked the first todo checkbox at (385, 271) on internal:testid=[data-testid="todo-item"s] >> nth=0 >> internal:role=checkbox
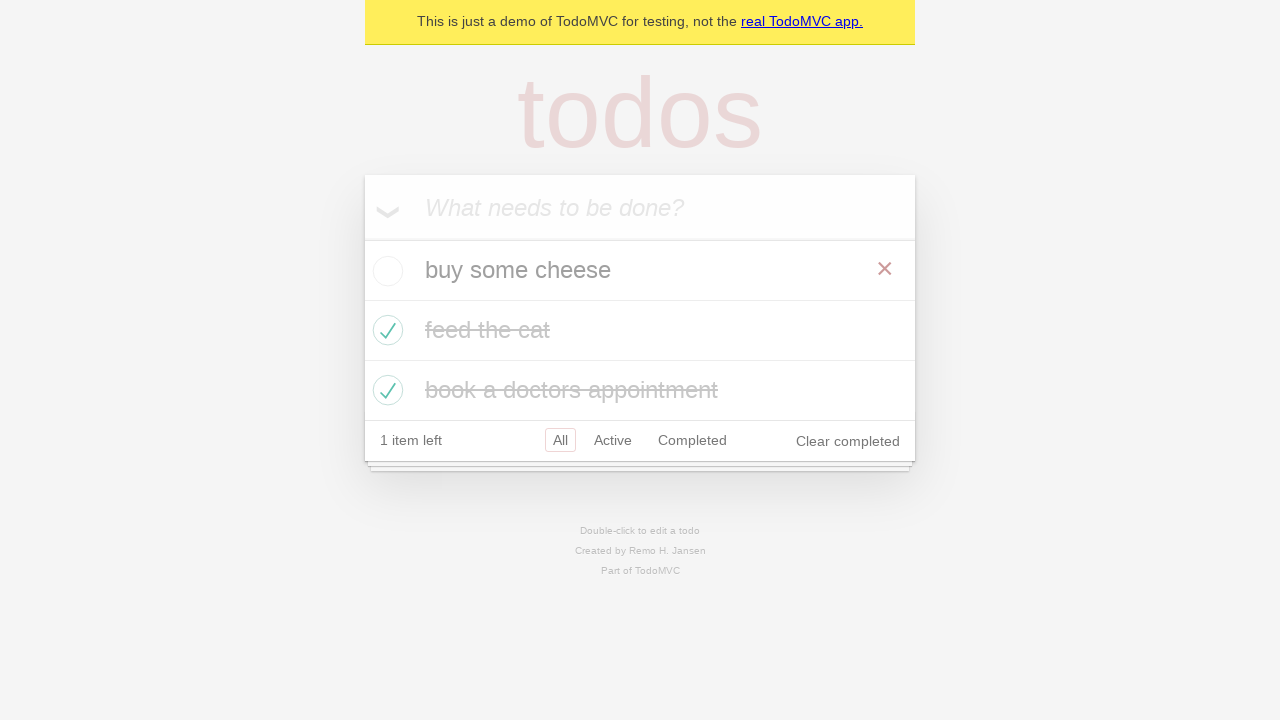

Checked the first todo checkbox again at (385, 271) on internal:testid=[data-testid="todo-item"s] >> nth=0 >> internal:role=checkbox
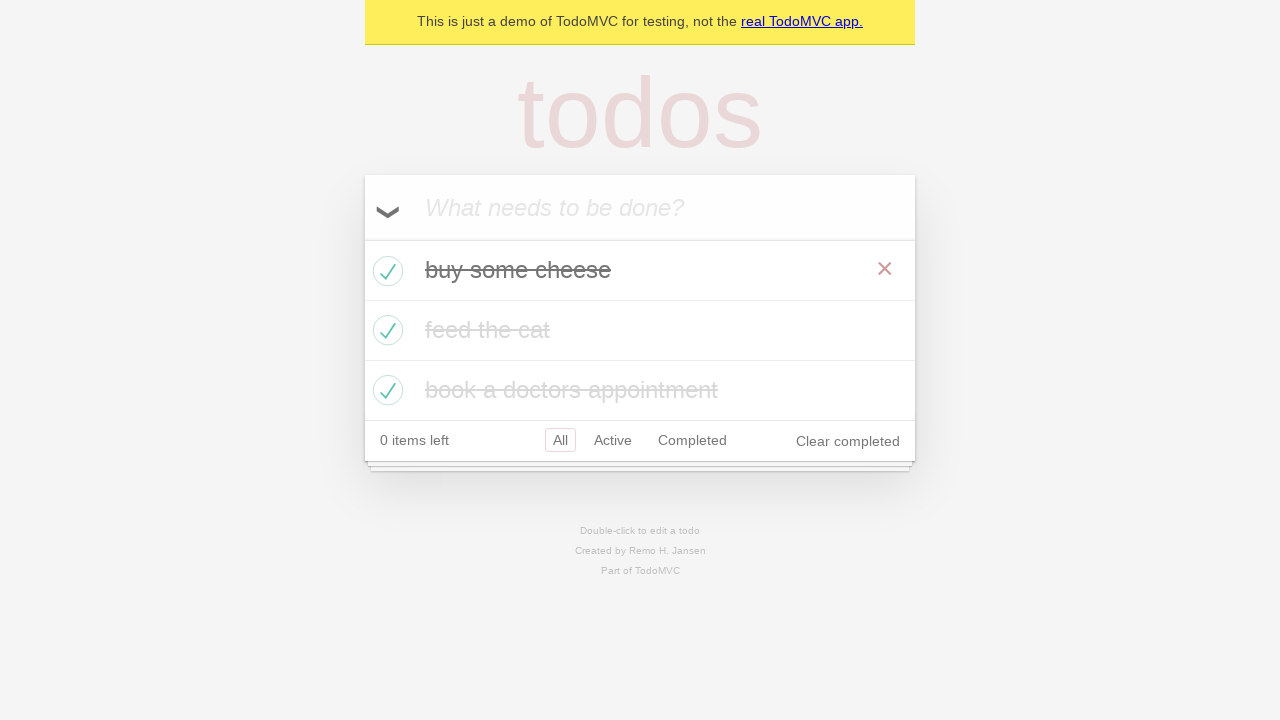

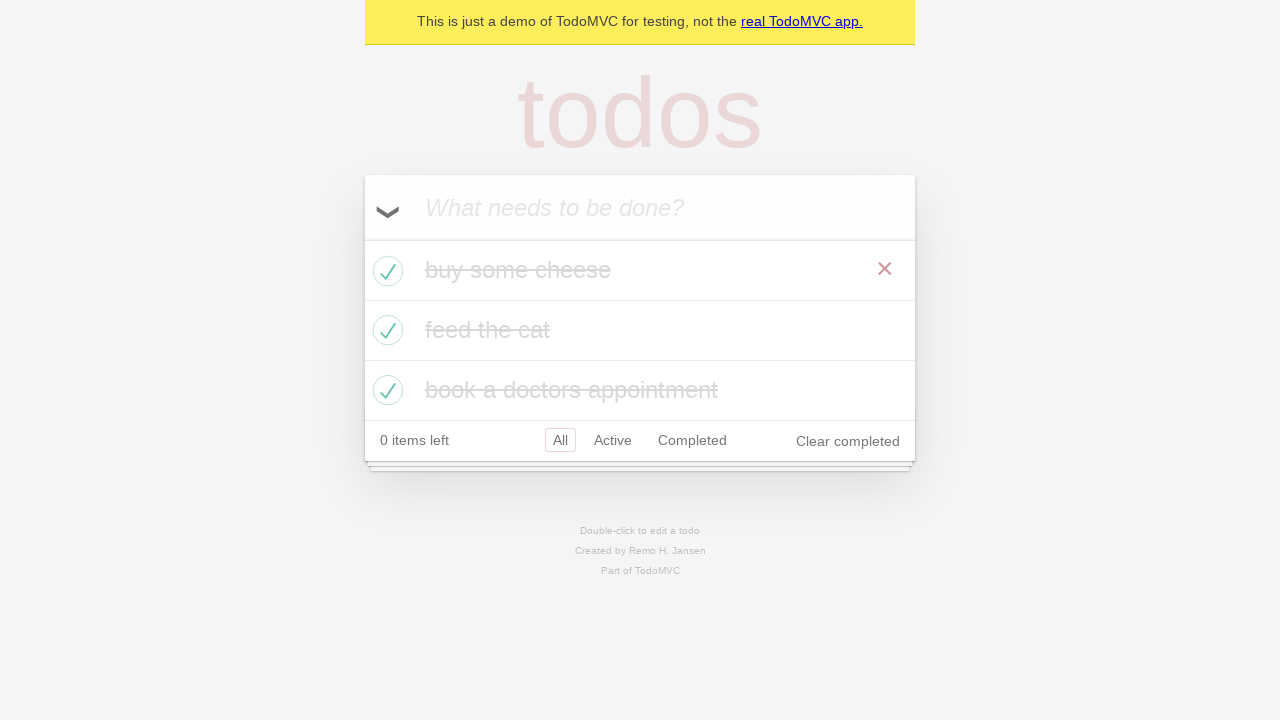